Tests clicking button three by moving the mouse to its coordinates and performing a click action

Starting URL: https://www.automationtesting.co.uk/buttons.html

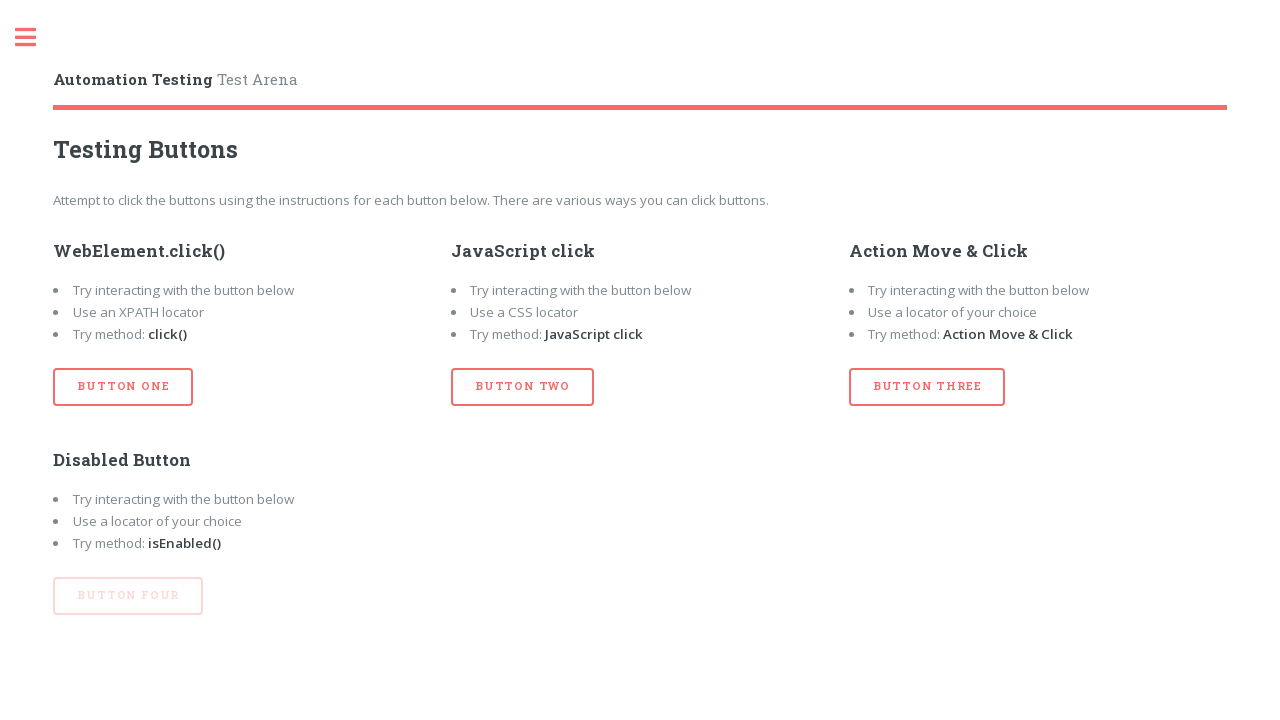

Set up dialog handler to accept prompts
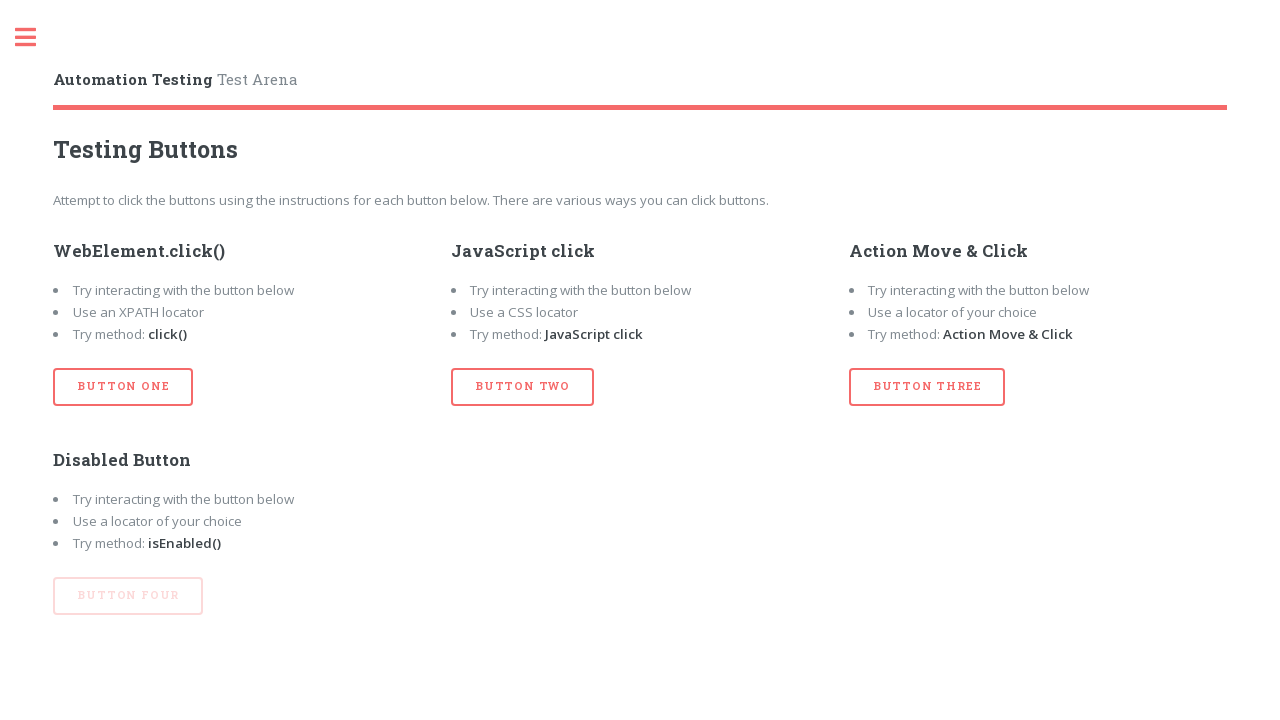

Located button three element
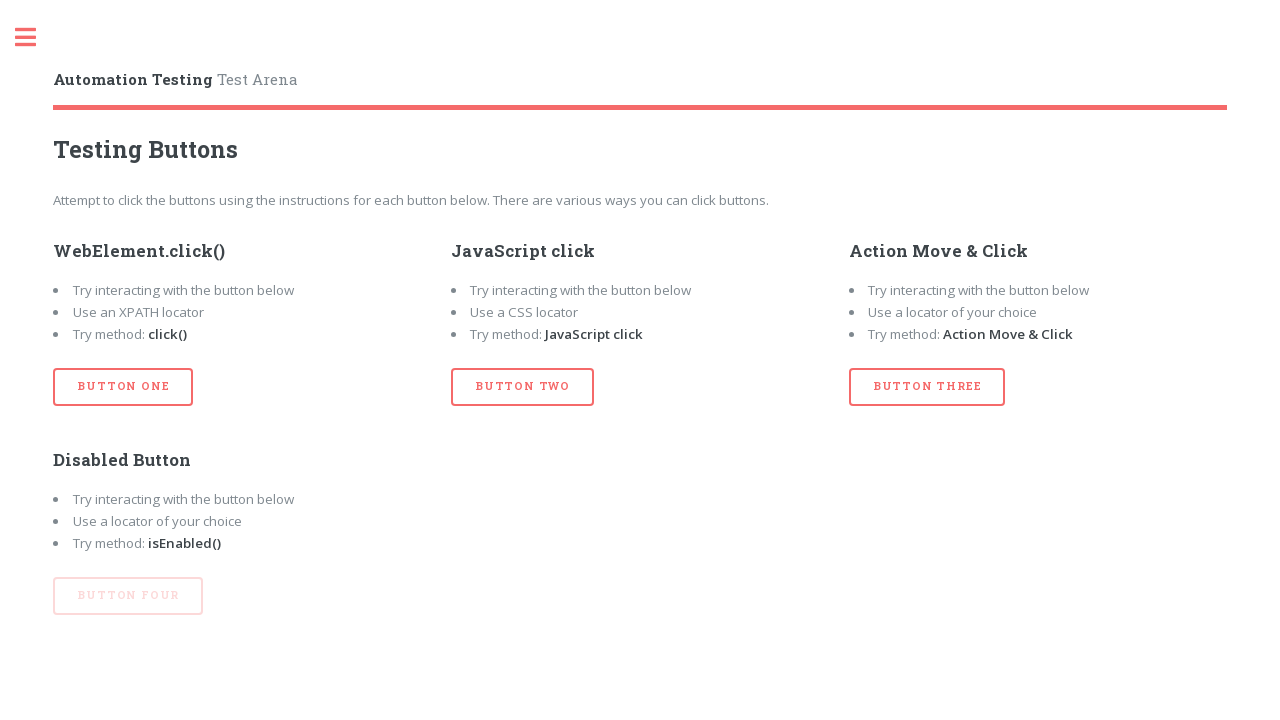

Retrieved bounding box coordinates for button three
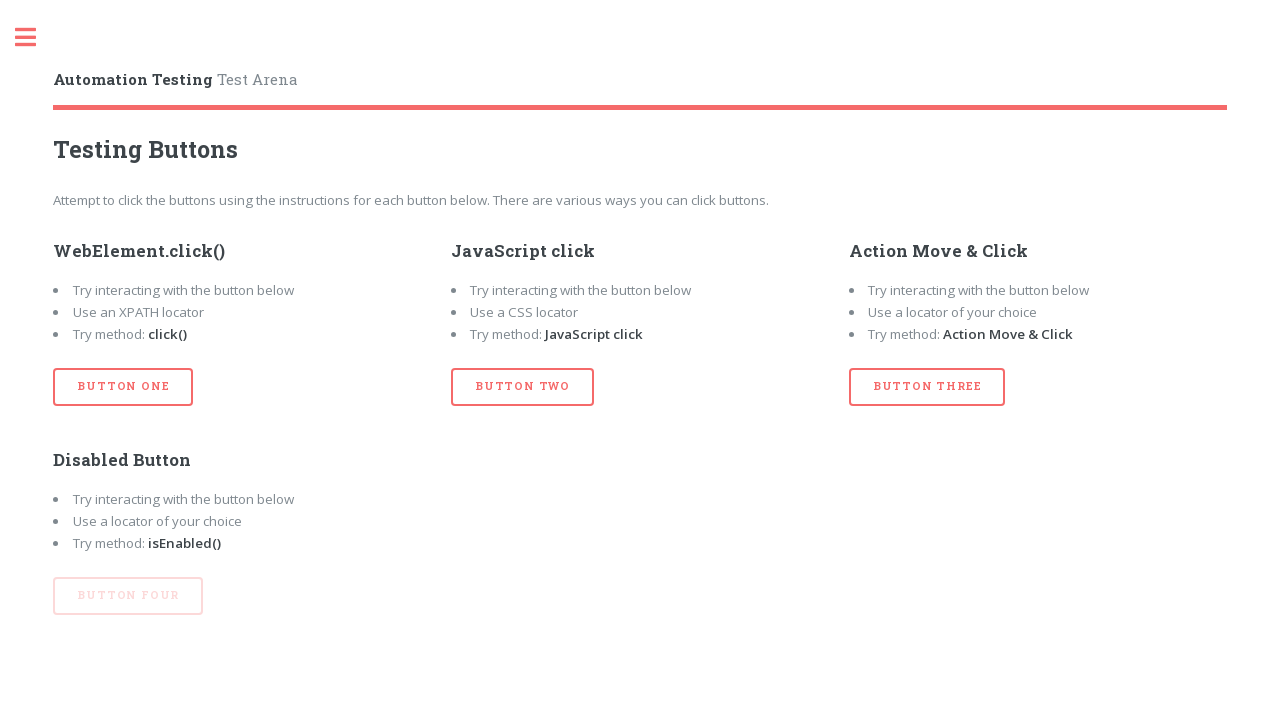

Moved mouse to center of button three at (927, 387)
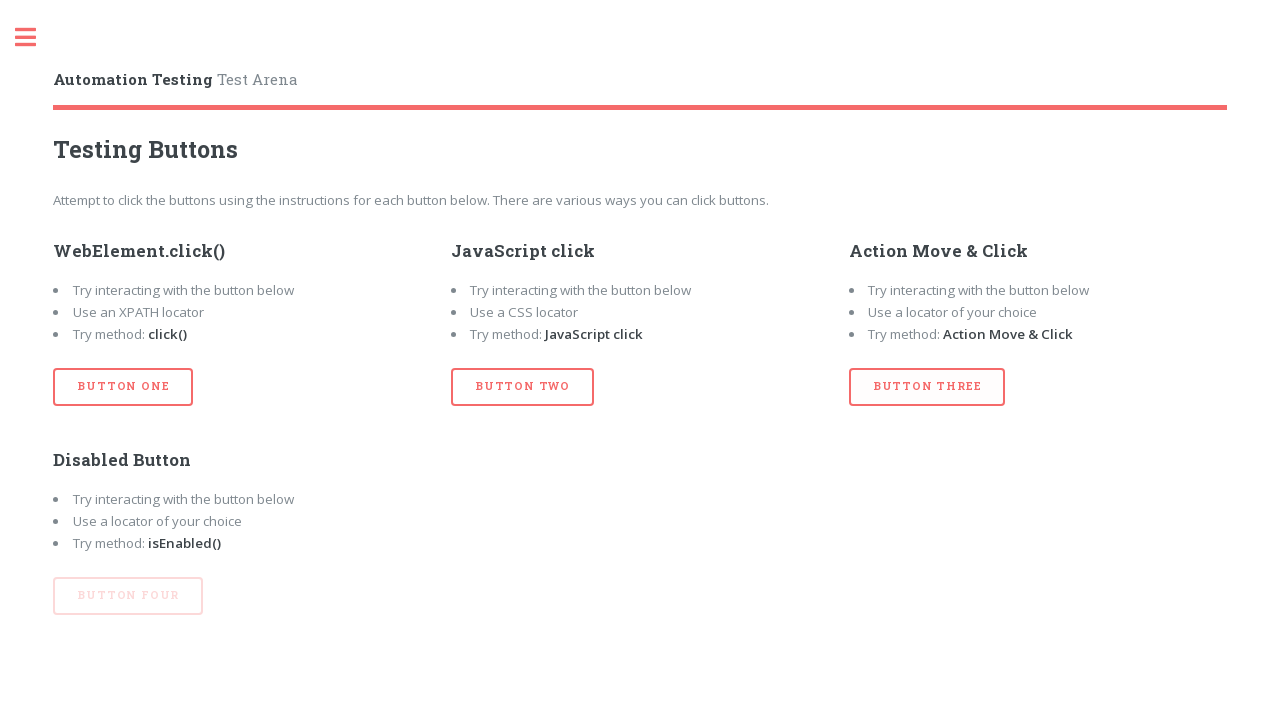

Clicked button three at center coordinates at (927, 387)
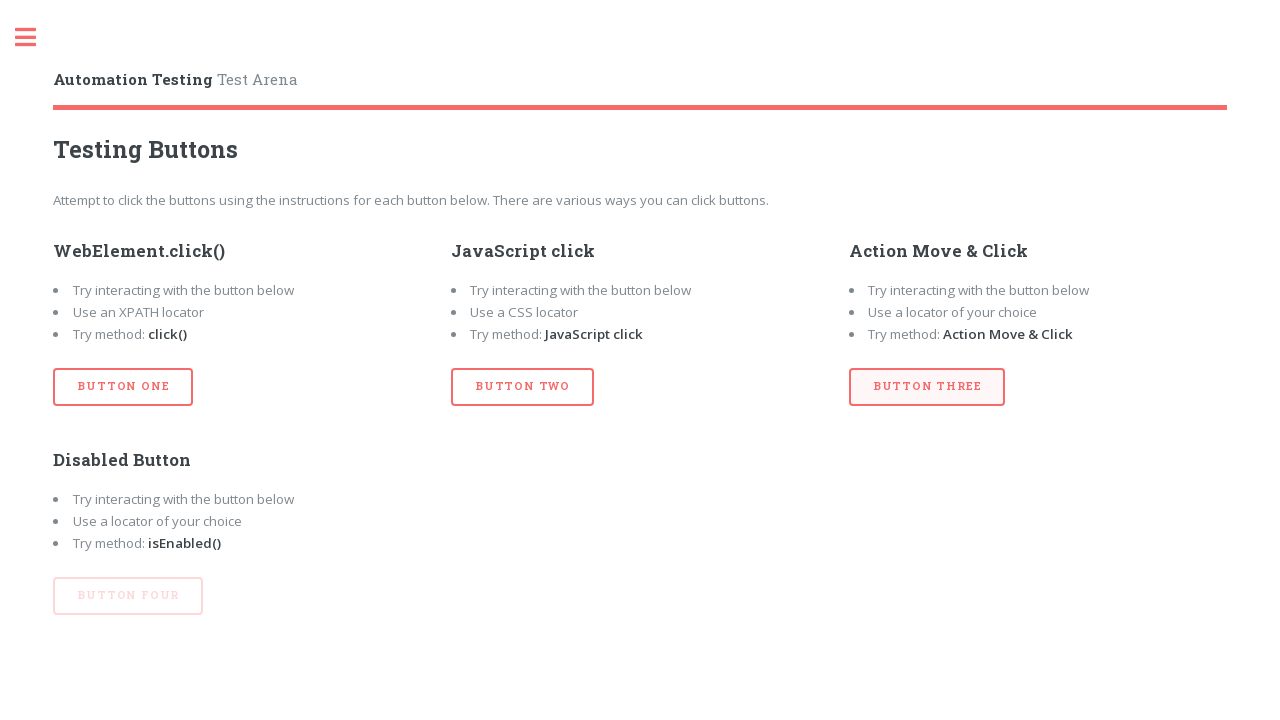

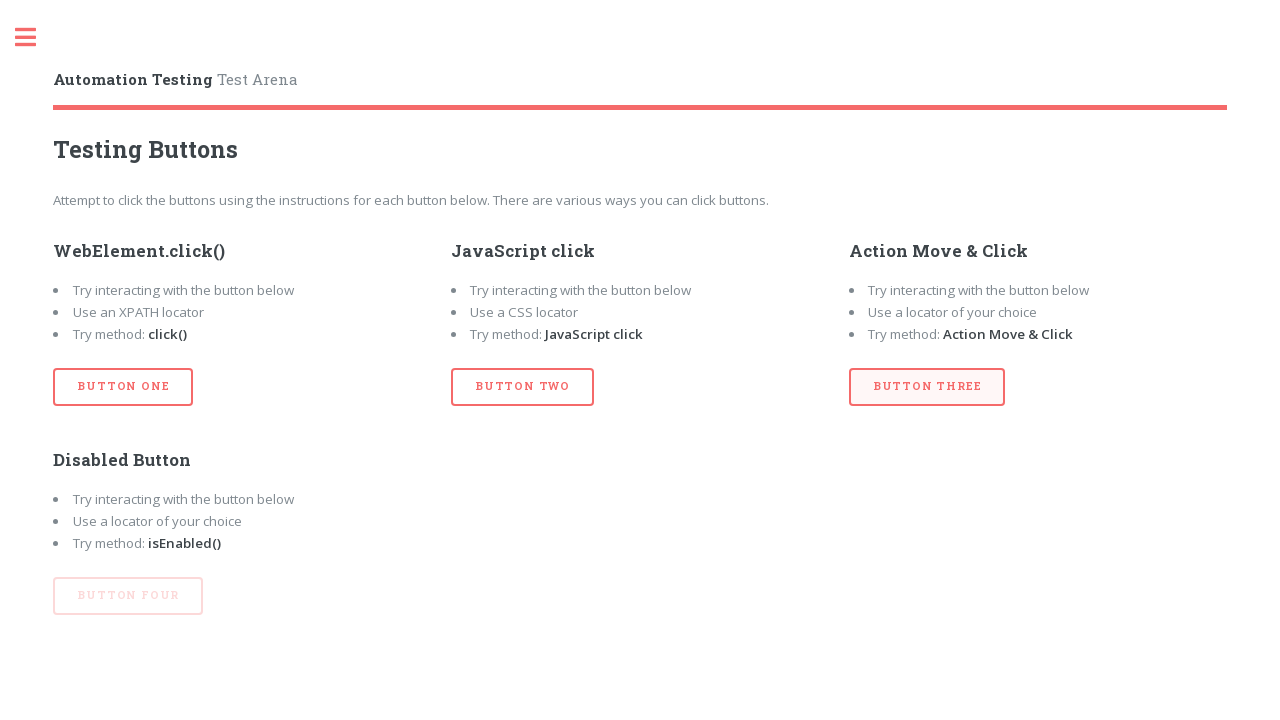